Tests filling movie and series fields, saving, navigating through buttons, and verifying the saved data is displayed correctly

Starting URL: https://lm.skillbox.cc/qa_tester/module07/practice3/

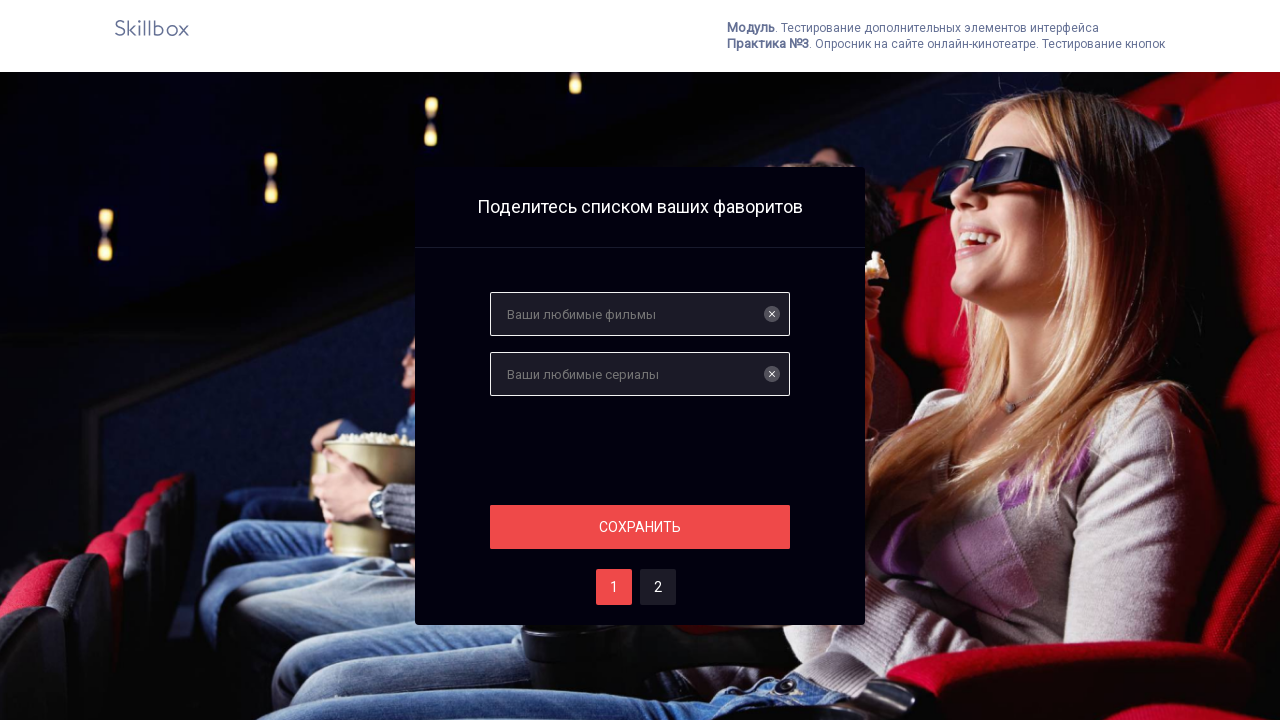

Filled favorite movies field with 'Интерстеллар' on #films
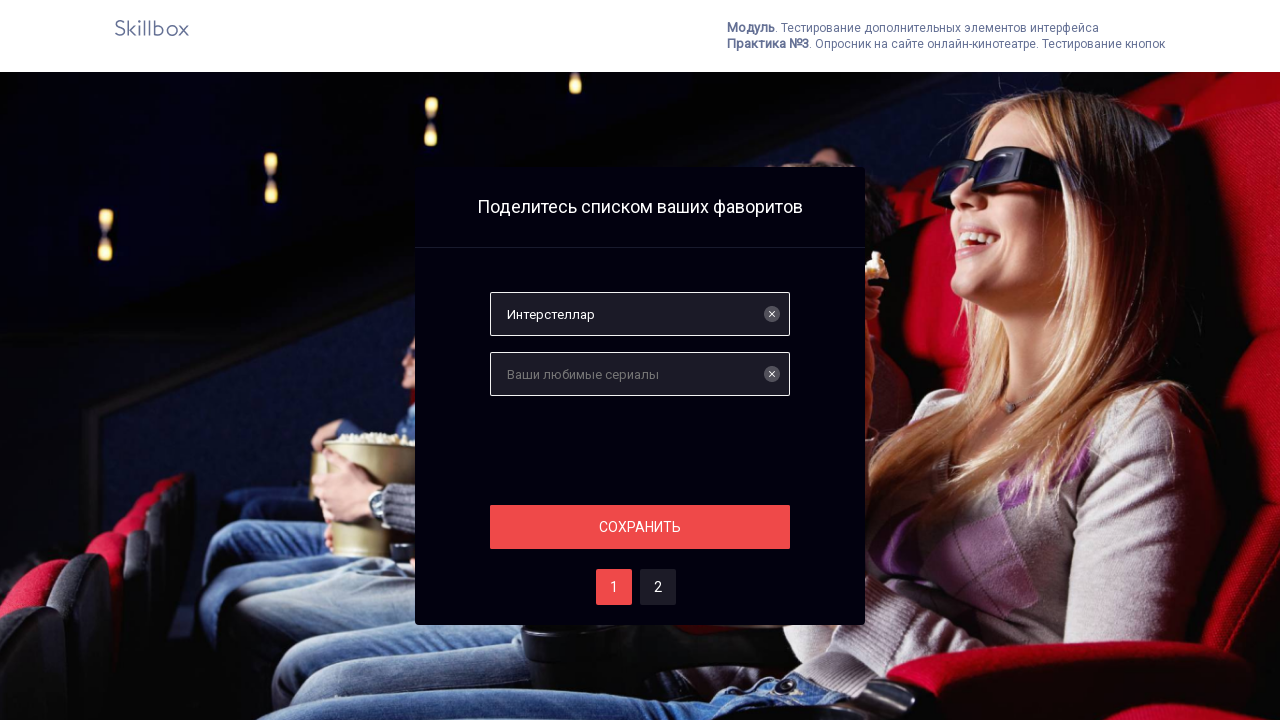

Filled favorite series field with 'Ведьмак' on #serials
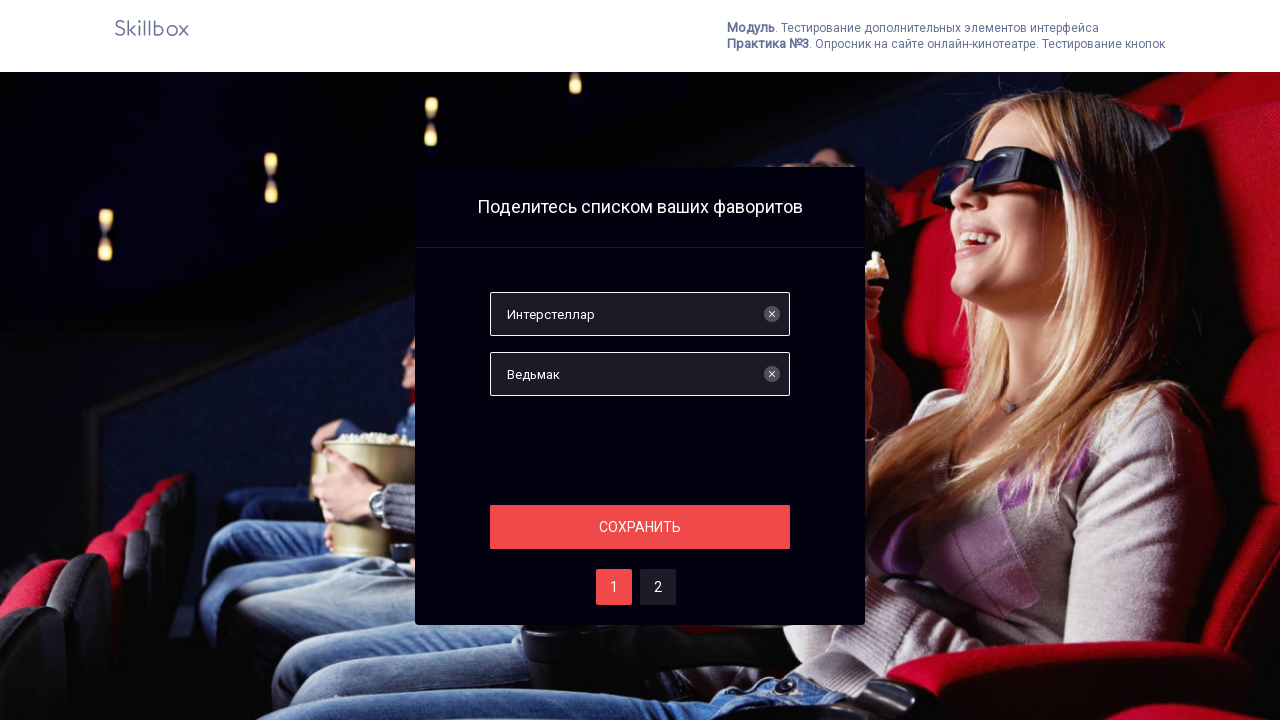

Clicked save button to save the entries at (640, 527) on #save
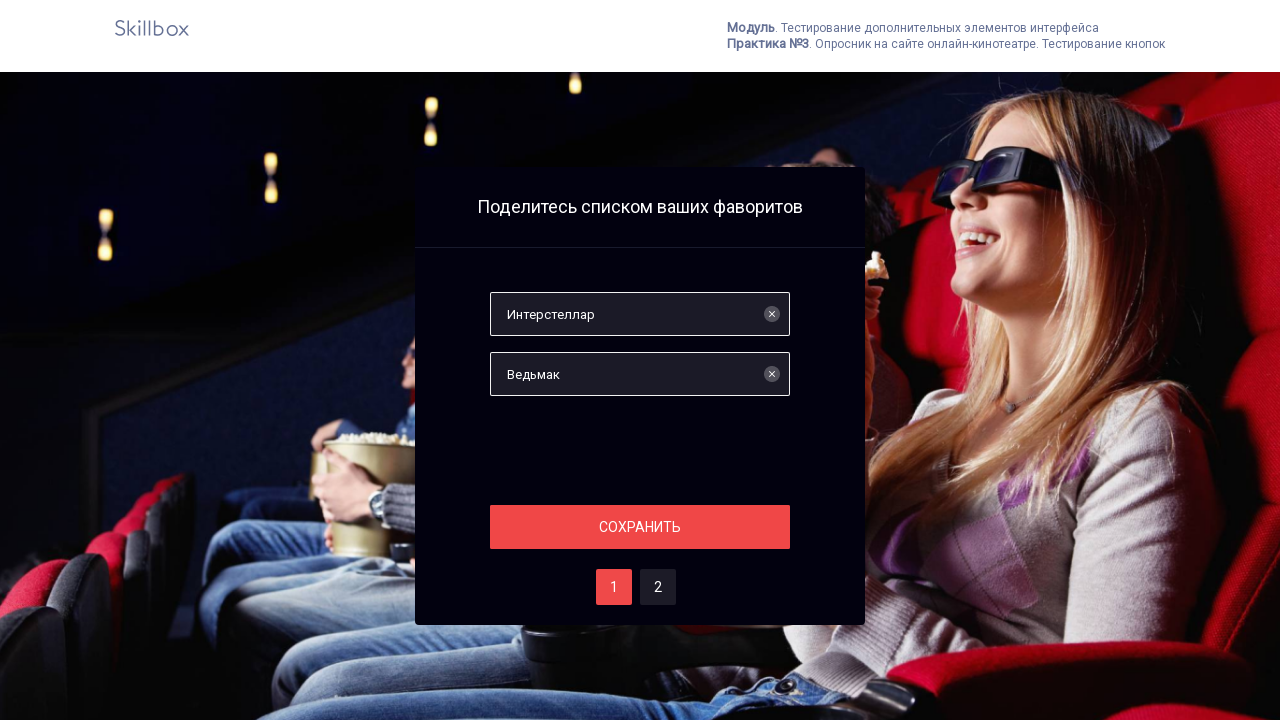

Clicked button 2 to navigate at (658, 587) on #two
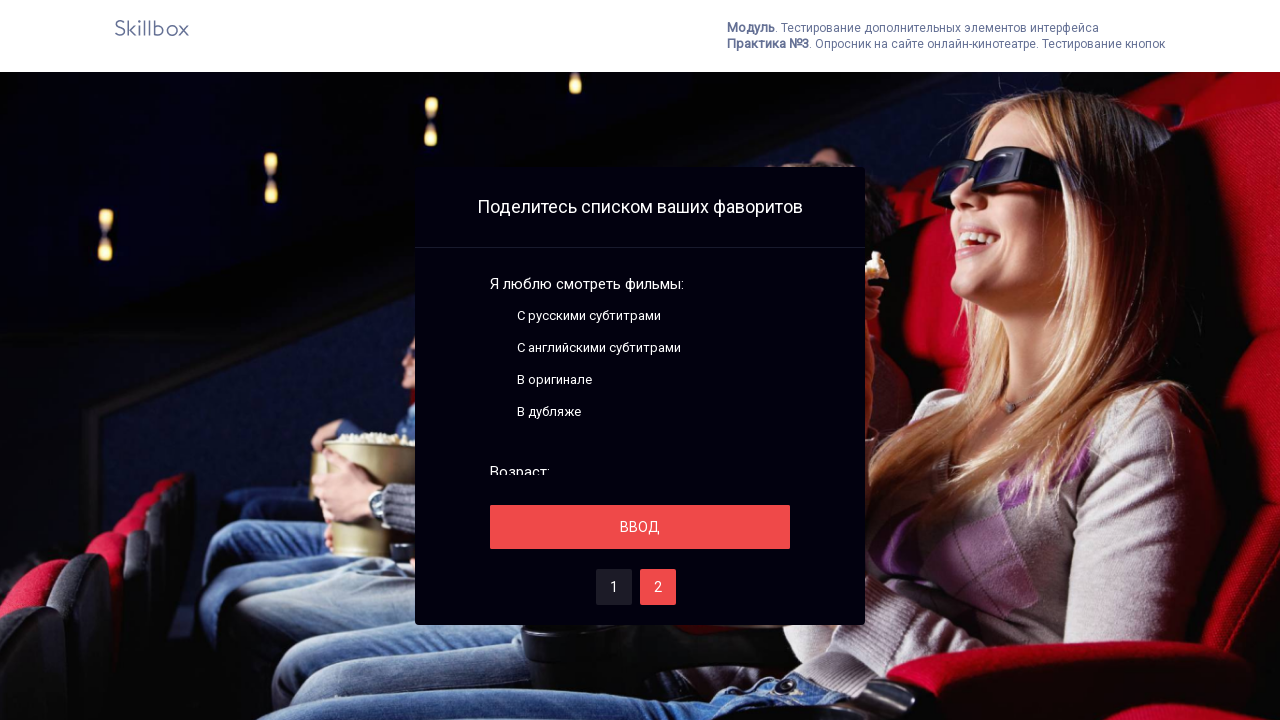

Clicked enter button at (640, 527) on #save
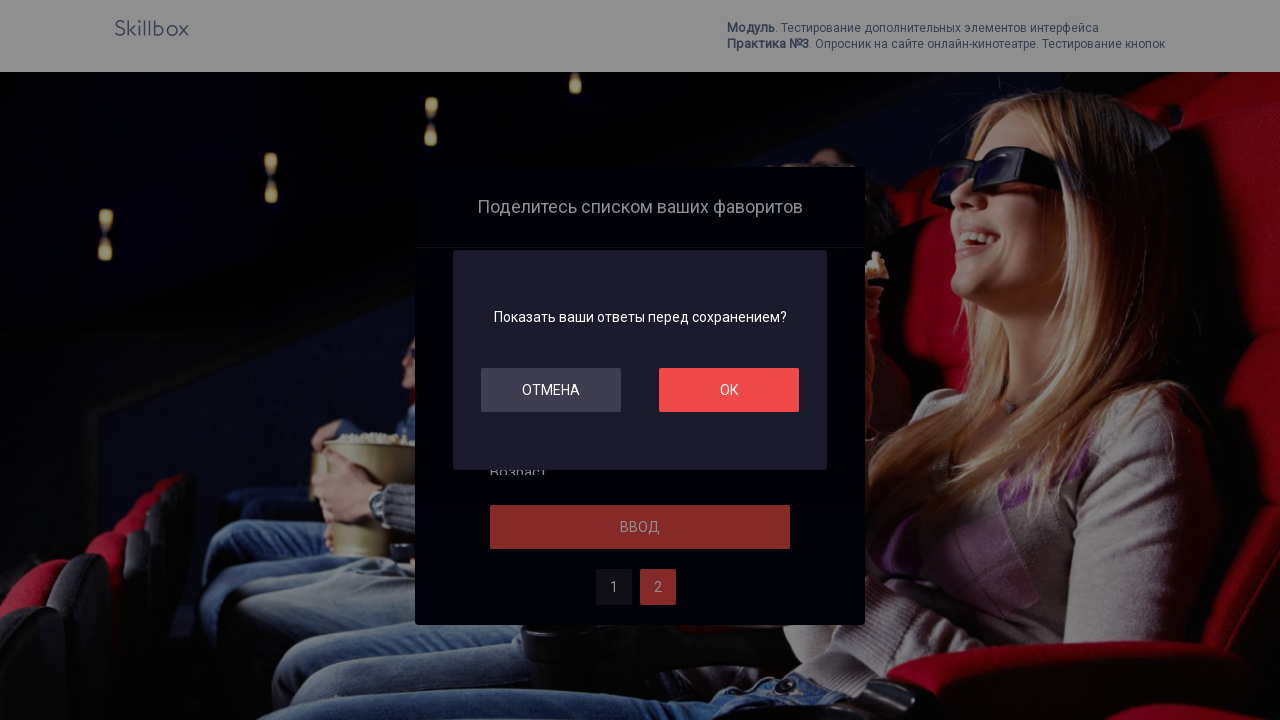

Clicked OK button to confirm at (729, 390) on #ok
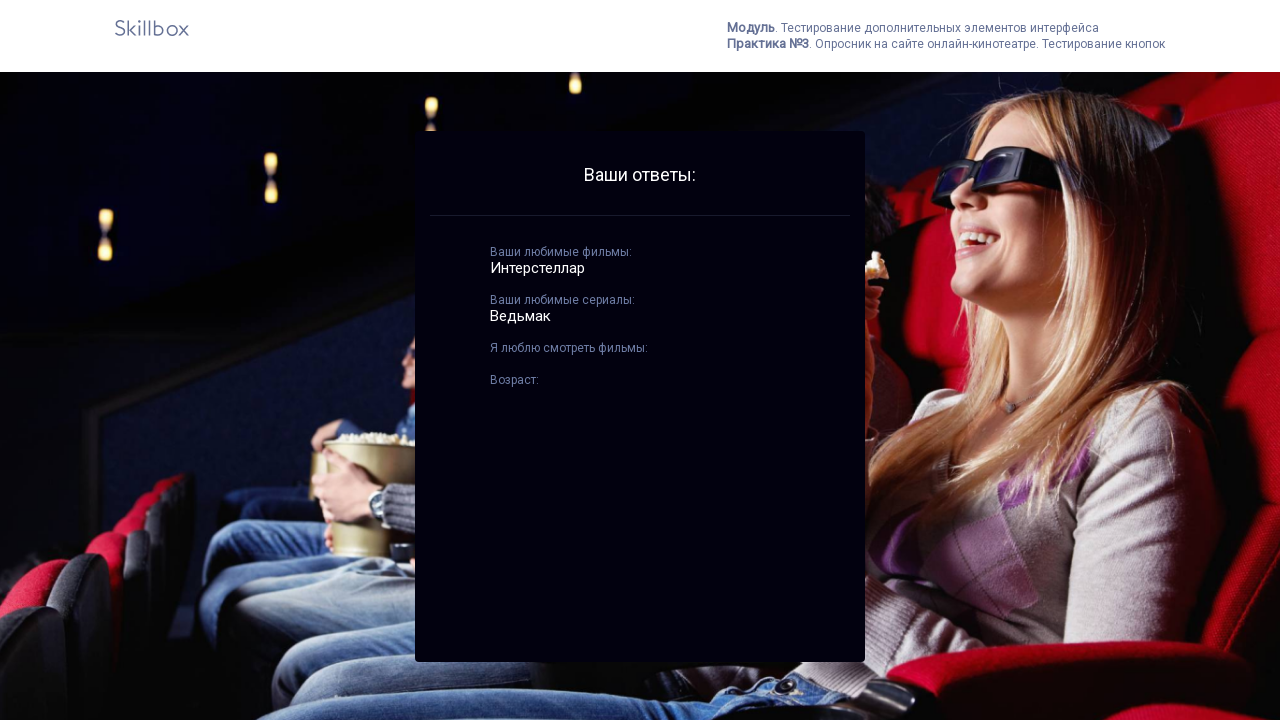

Verified saved favorite movies field displays 'Интерстеллар' correctly
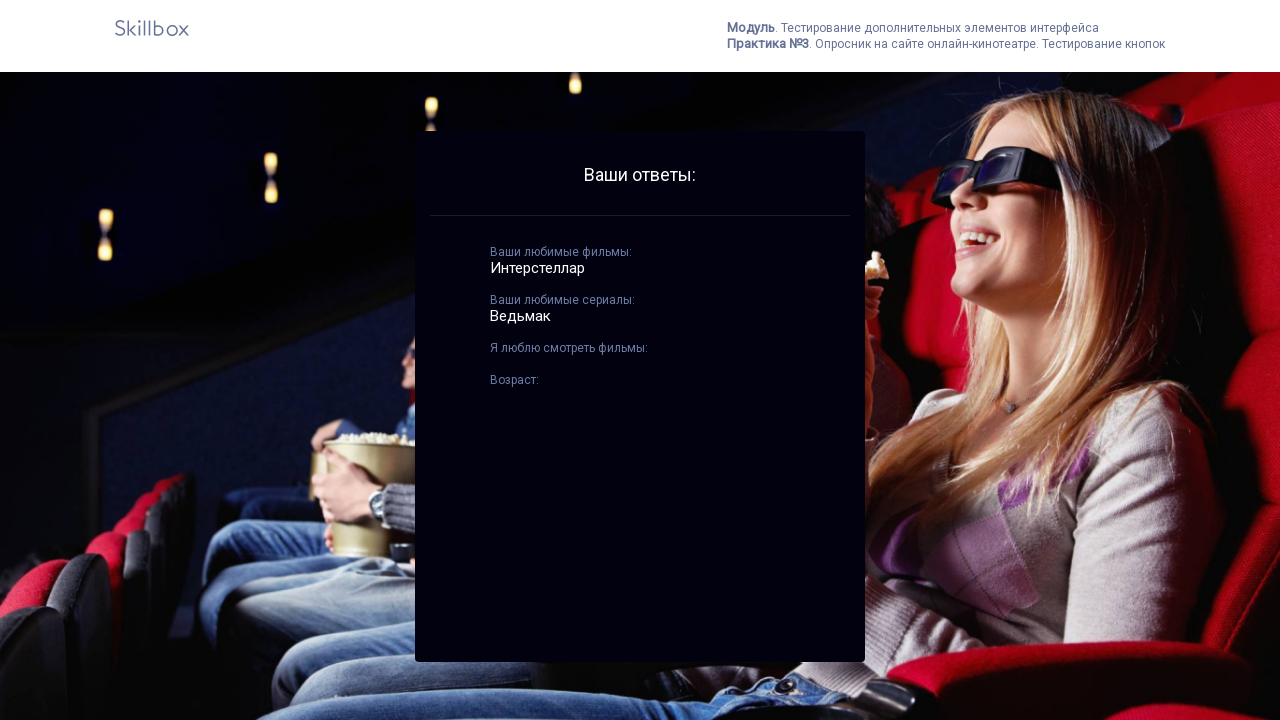

Verified saved favorite series field displays 'Ведьмак' correctly
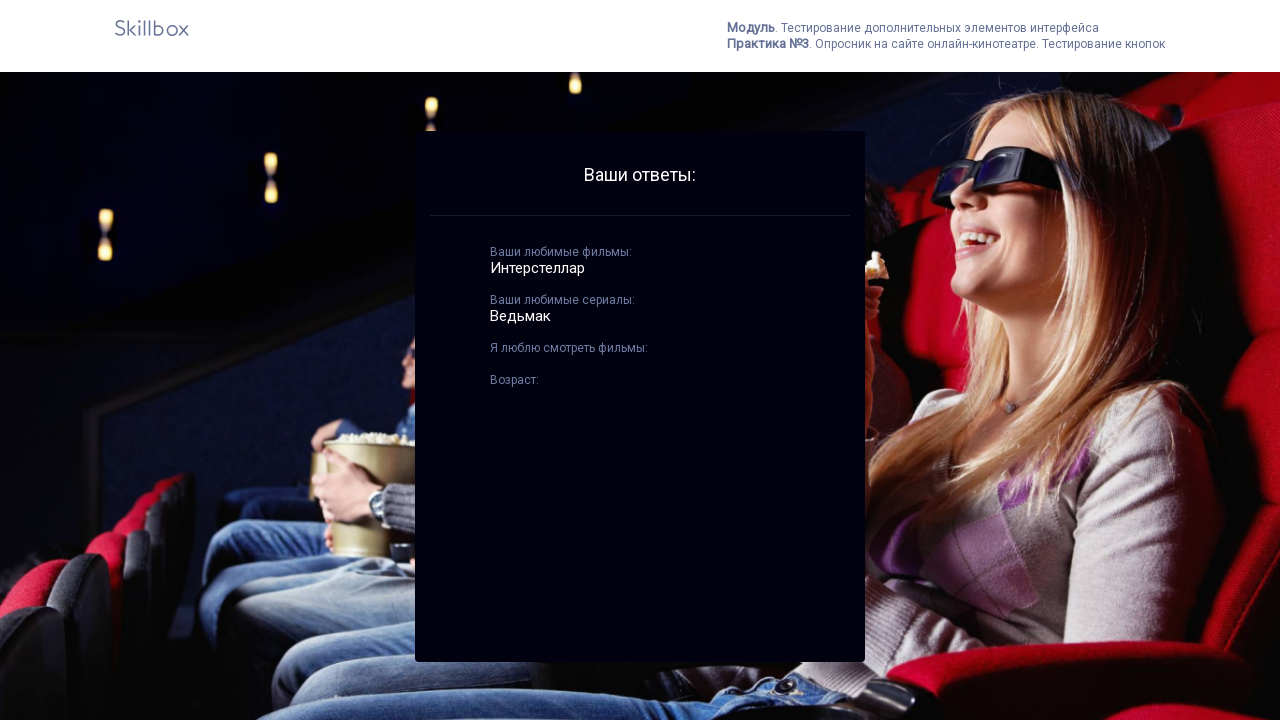

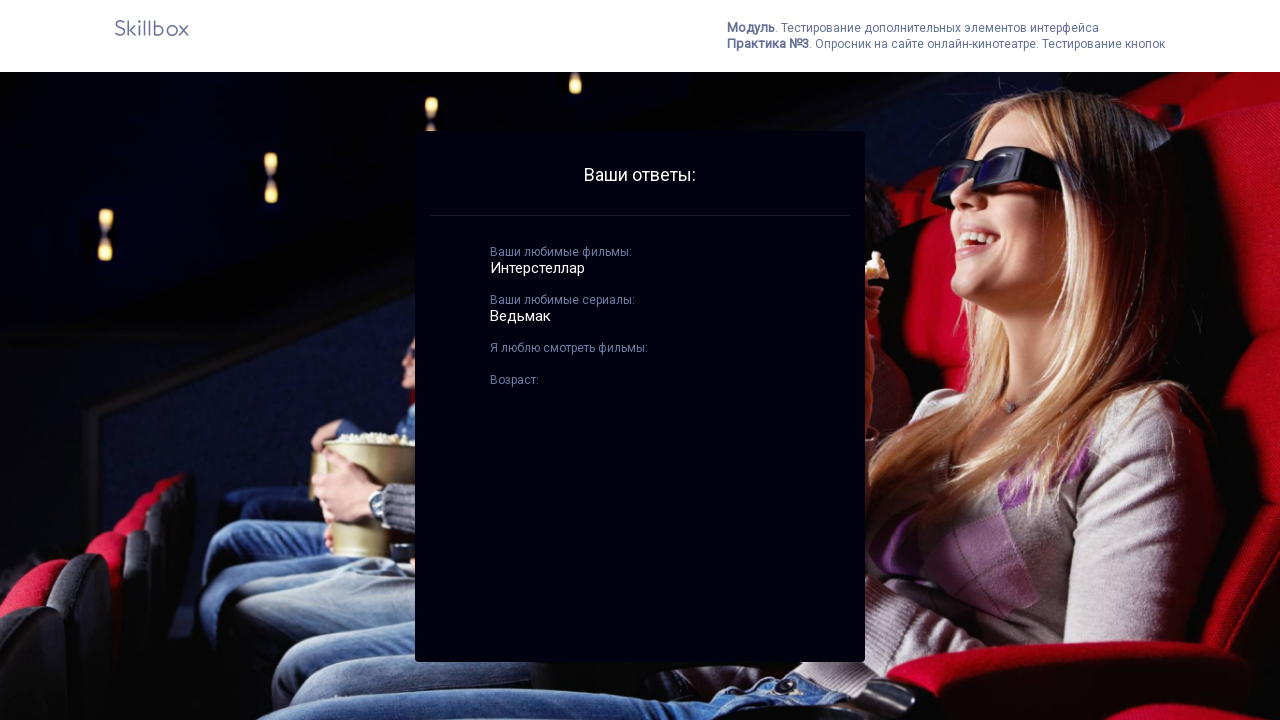